Fills out a practice form on DemoQA website including personal information fields and date of birth selection

Starting URL: https://demoqa.com/

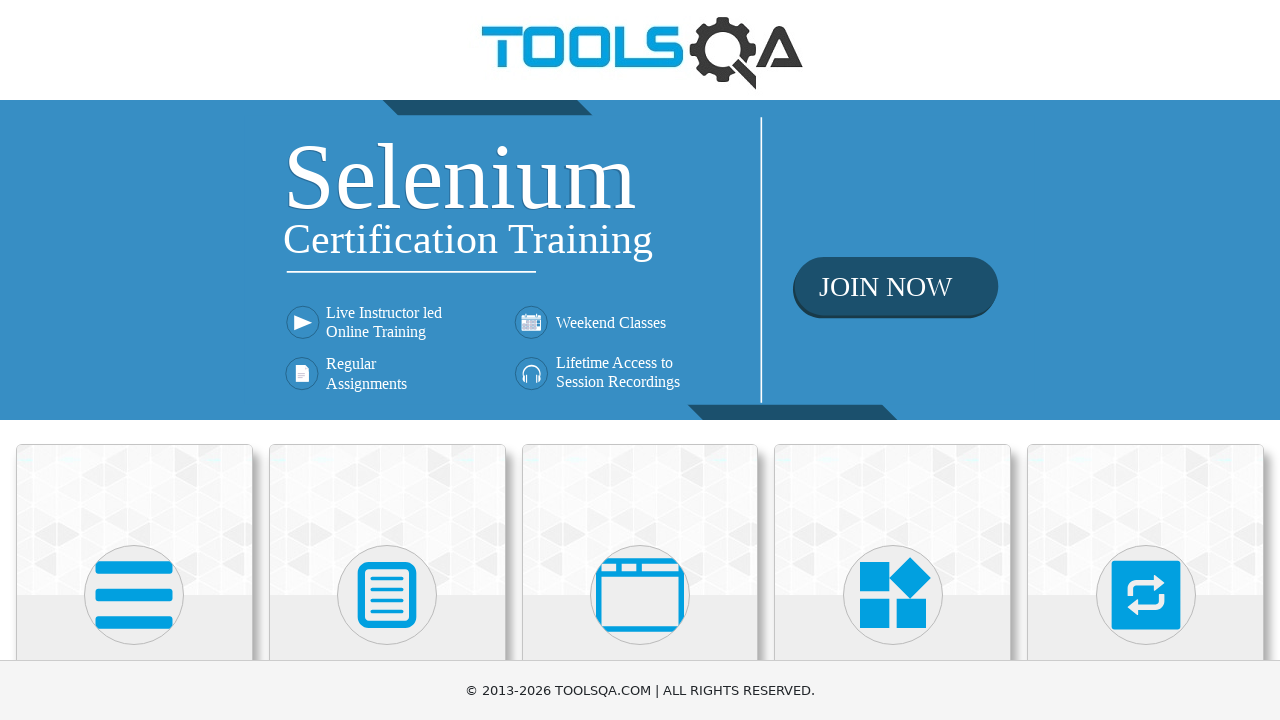

Clicked on Forms menu at (387, 360) on xpath=//h5[text()='Forms']
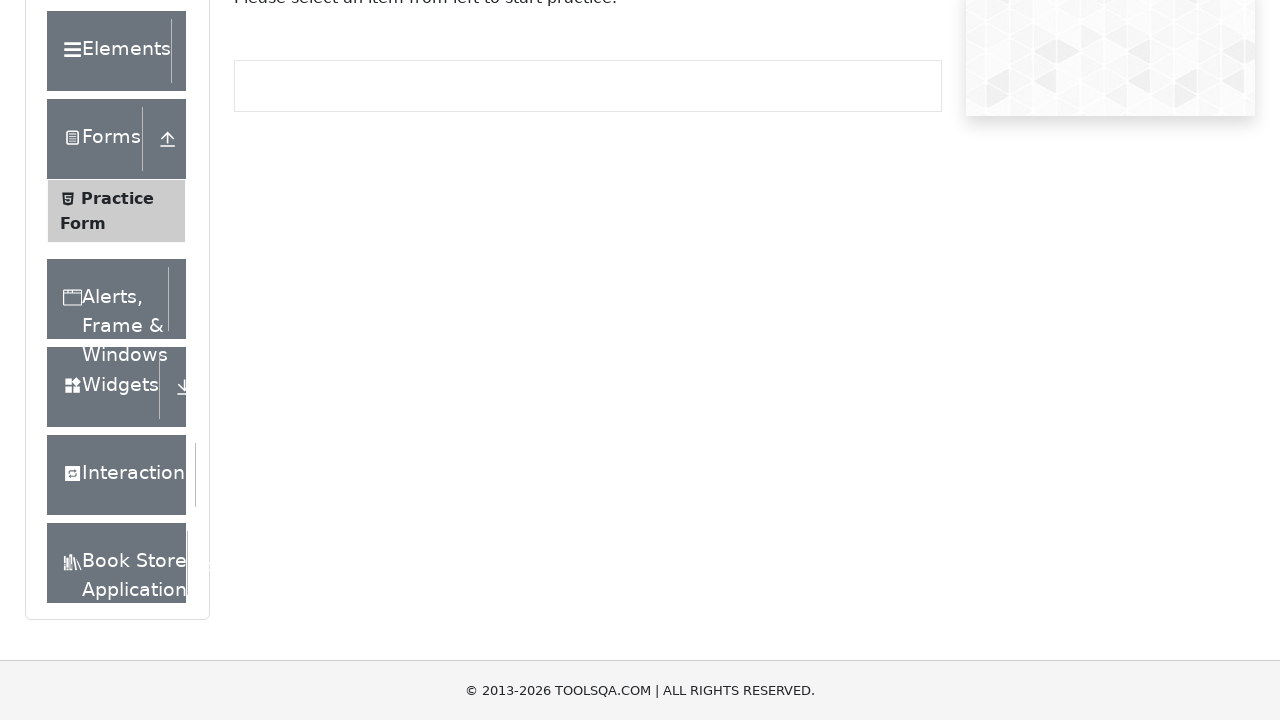

Clicked on Practice Form submenu at (117, 336) on xpath=//span[text()='Practice Form']
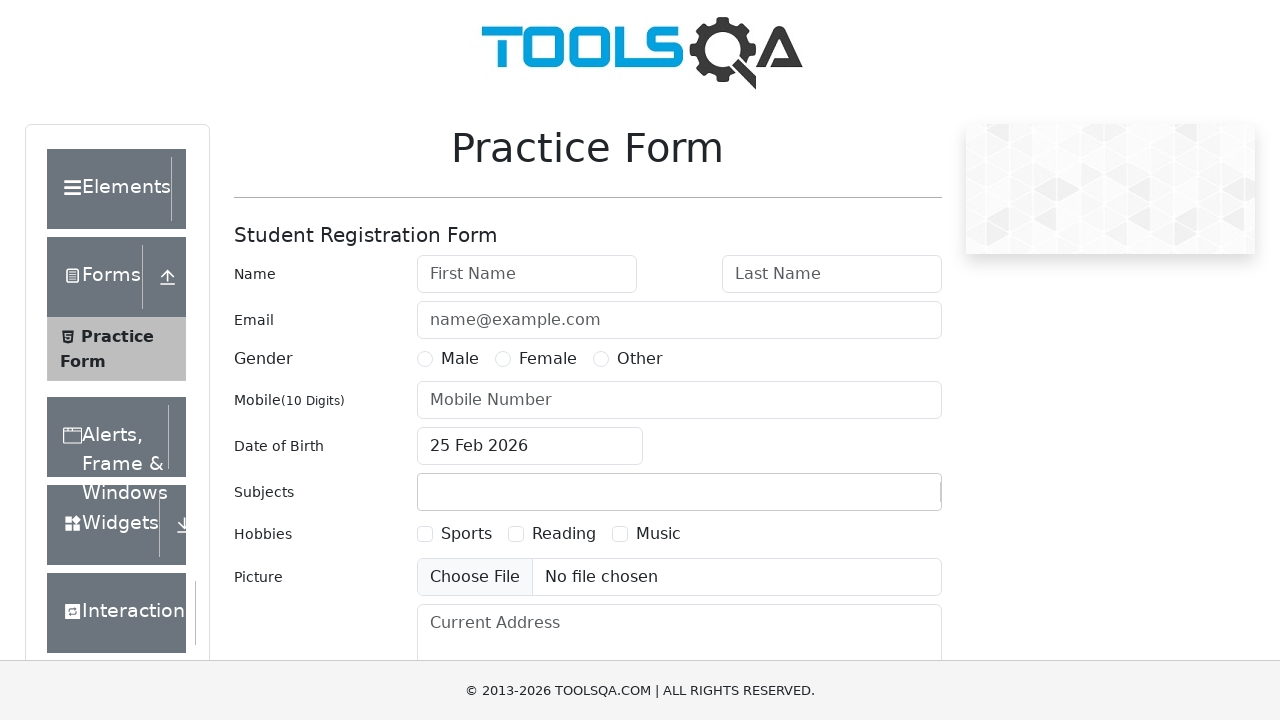

Filled in first name field with 'Bucur' on #firstName
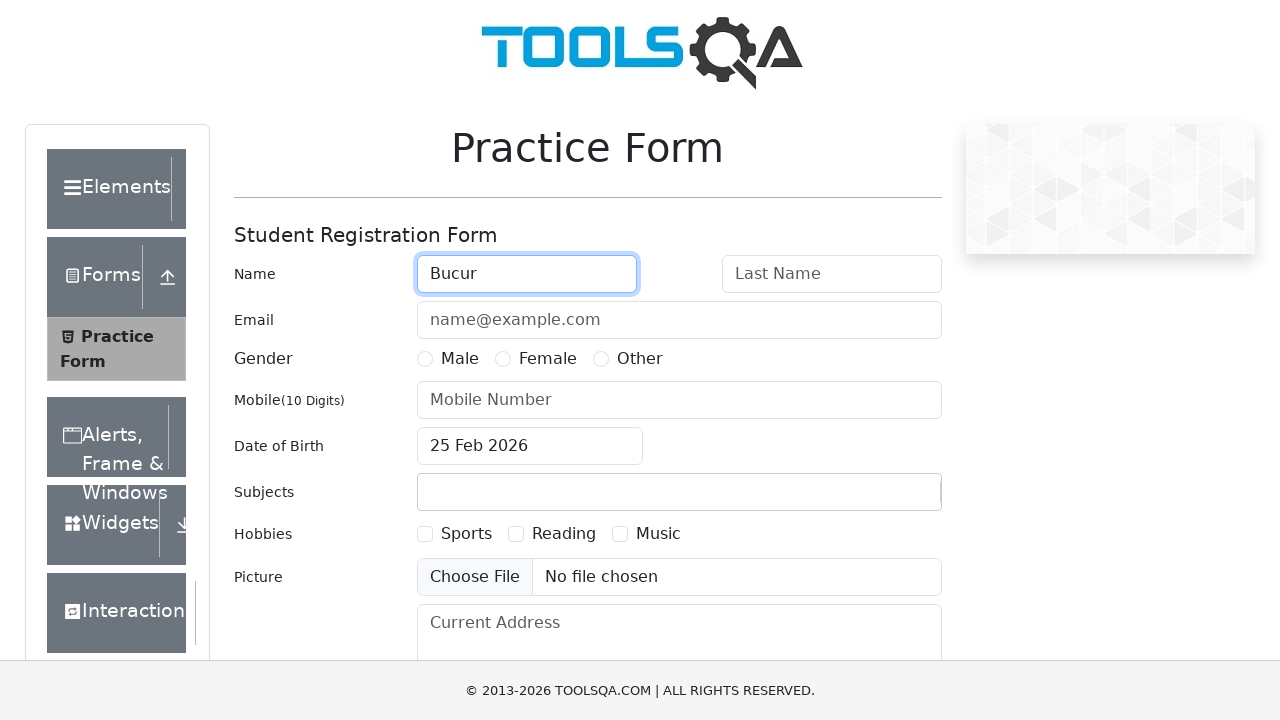

Filled in last name field with 'Rares' on #lastName
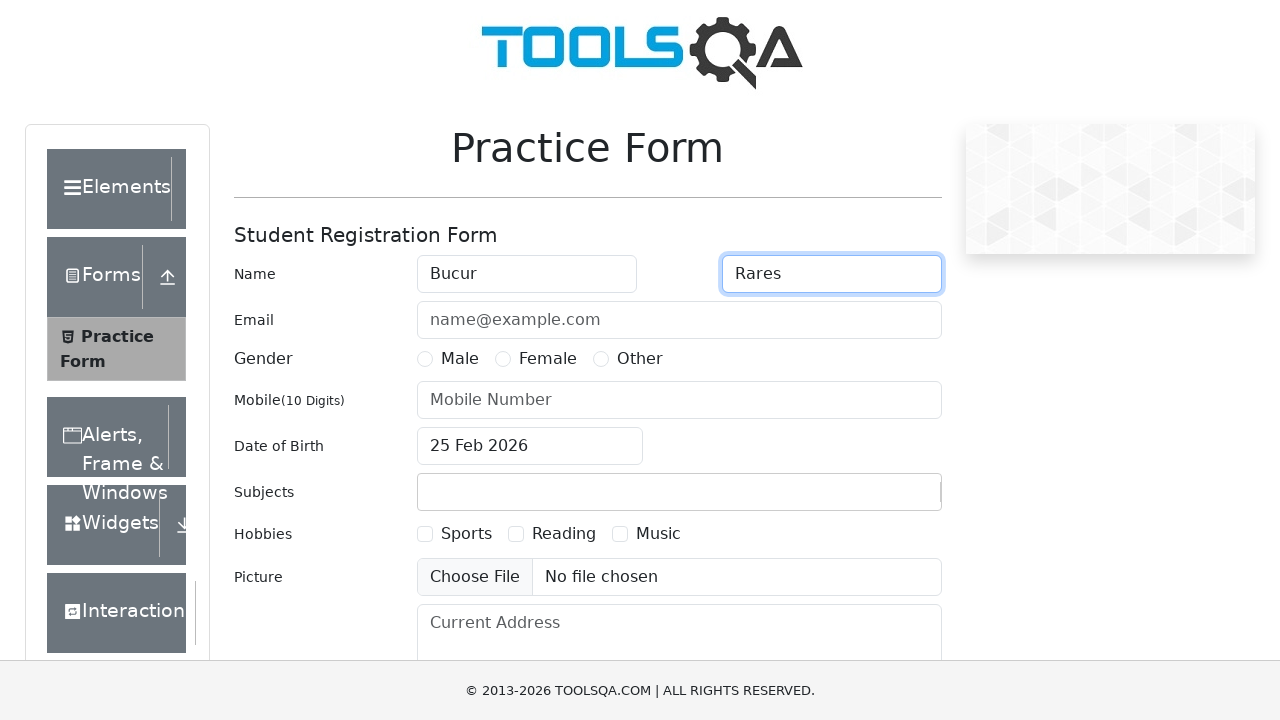

Filled in email field with 'testuser2024@example.com' on #userEmail
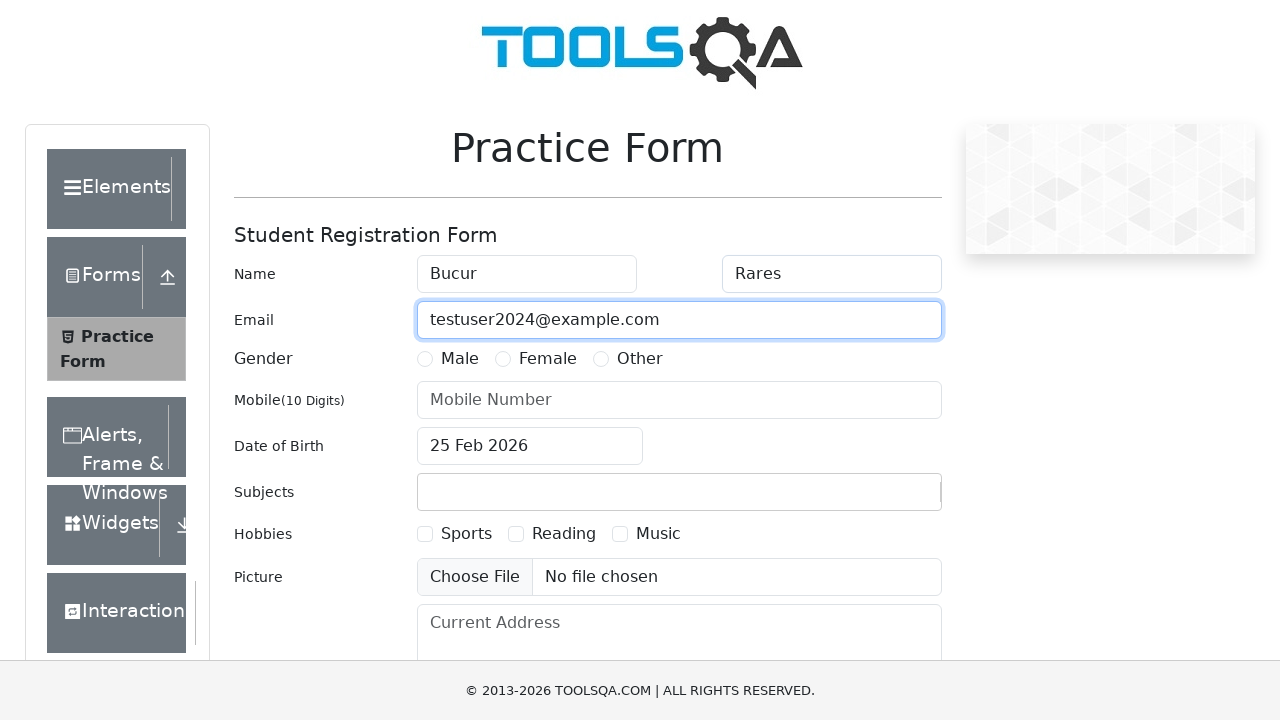

Selected Male gender option at (448, 359) on xpath=//input[@name='gender'][@value='Male']/..
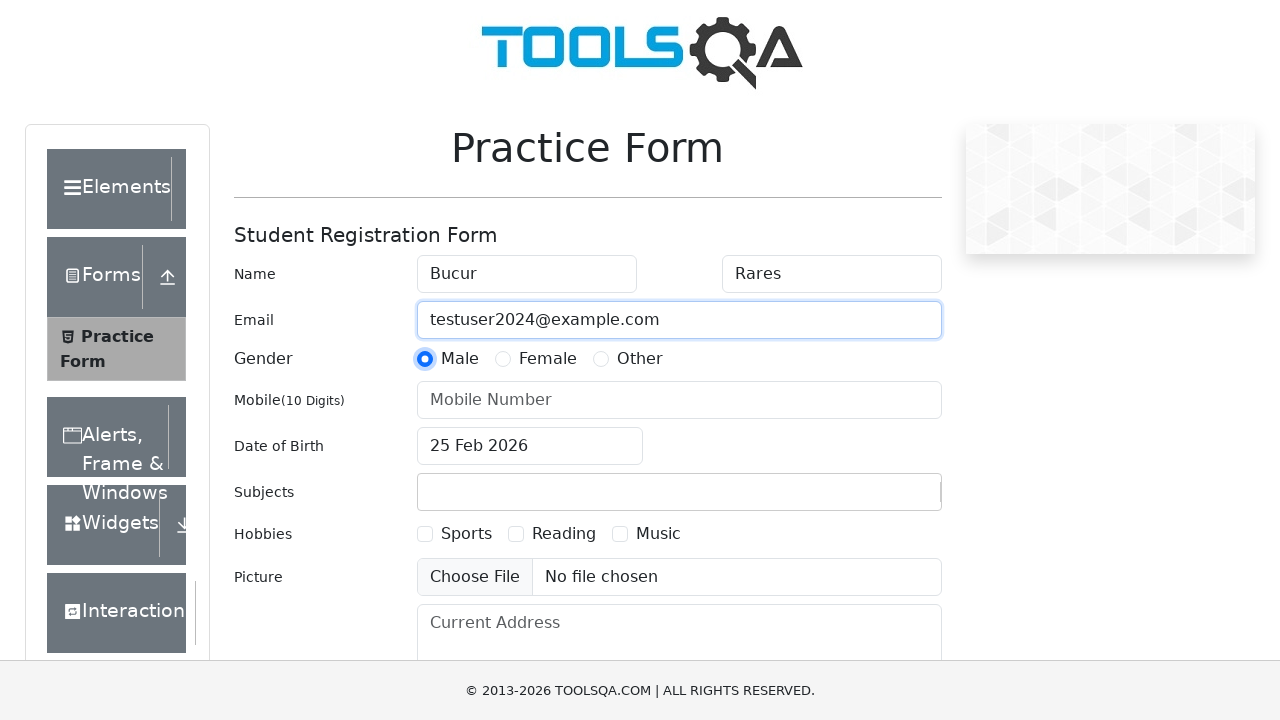

Filled in mobile number field with '0745698712' on #userNumber
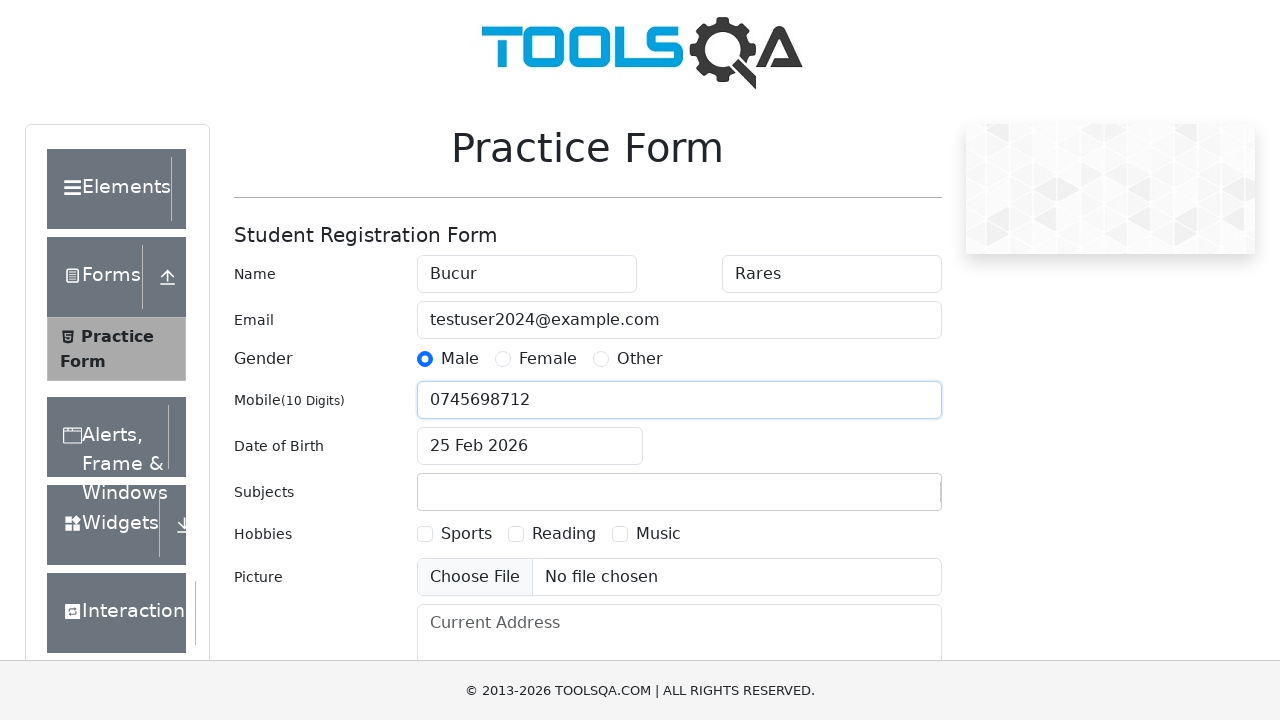

Opened date picker for date of birth at (530, 446) on #dateOfBirthInput
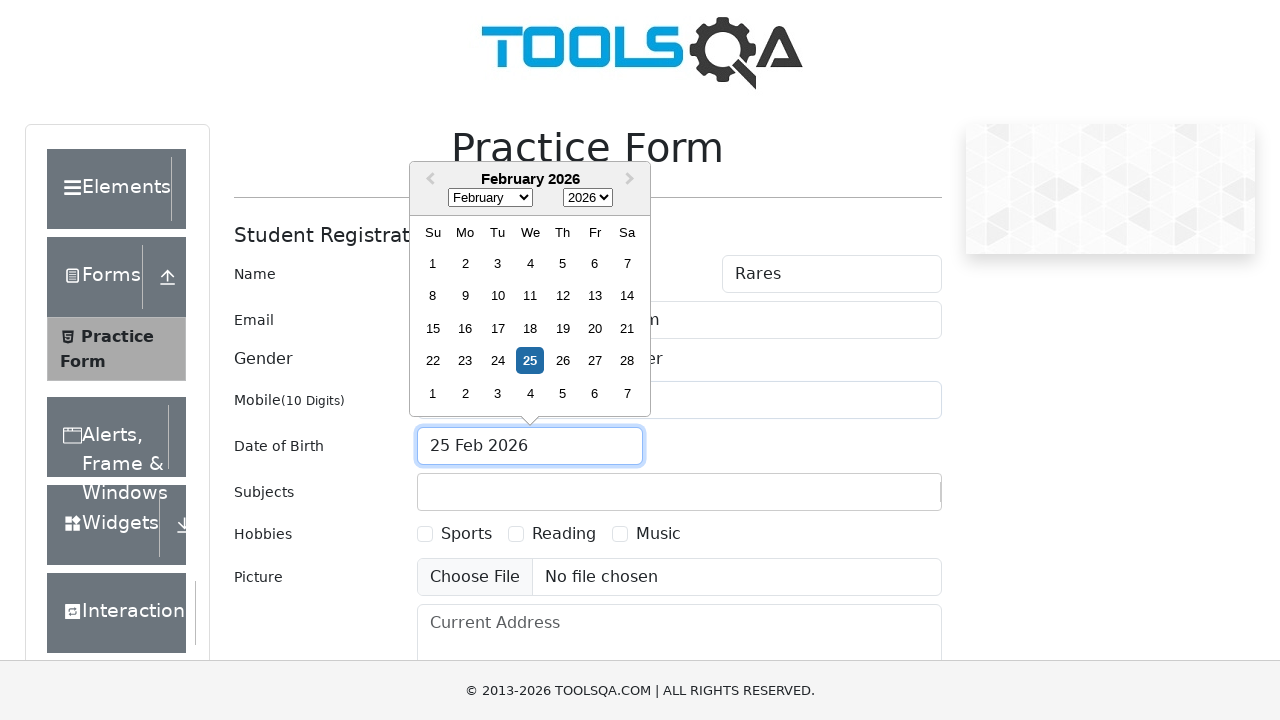

Selected January in the month dropdown on .react-datepicker__month-select
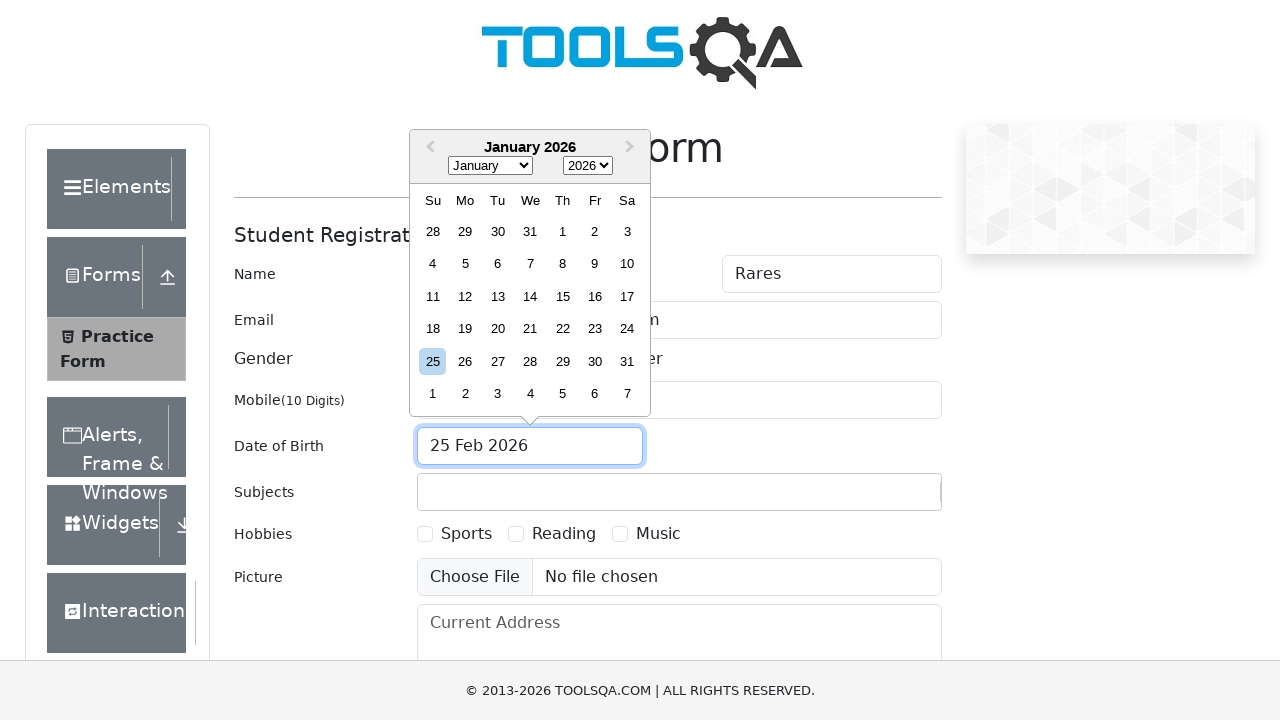

Selected 2030 in the year dropdown on .react-datepicker__year-select
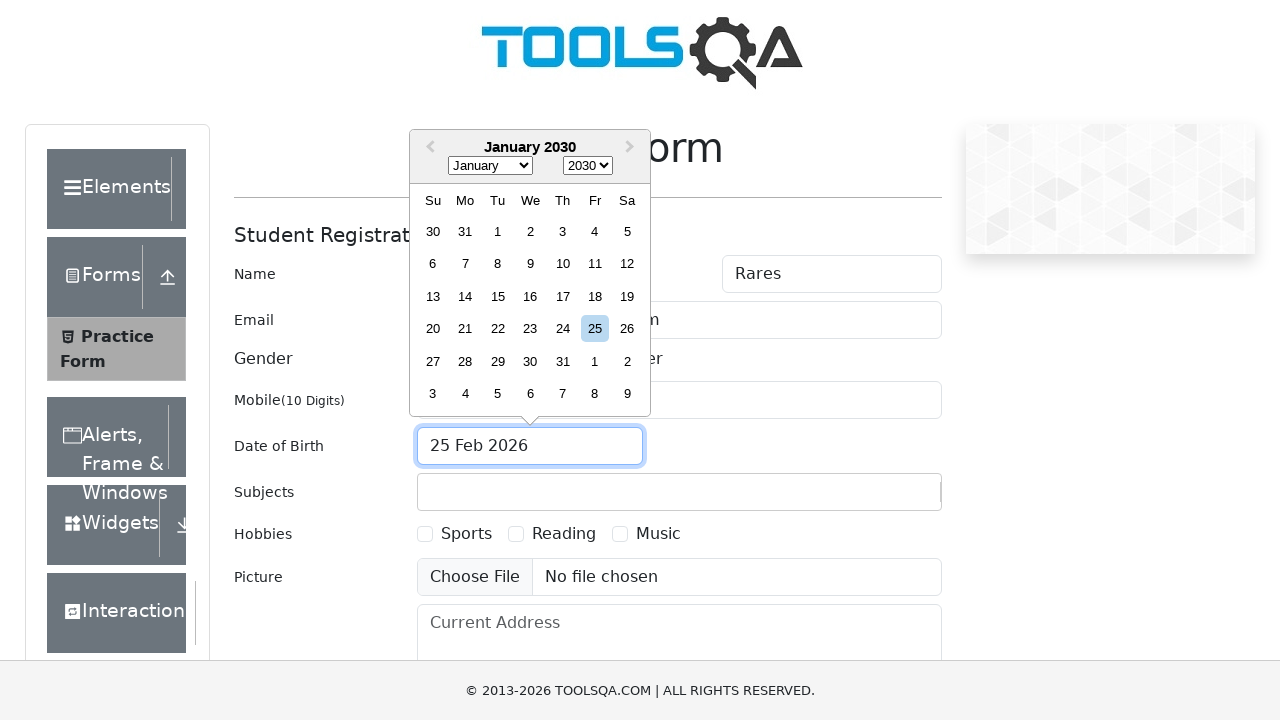

Selected day 15 from the calendar at (498, 296) on xpath=//div[@class='react-datepicker__month']/div/div[not(contains(@class,'react
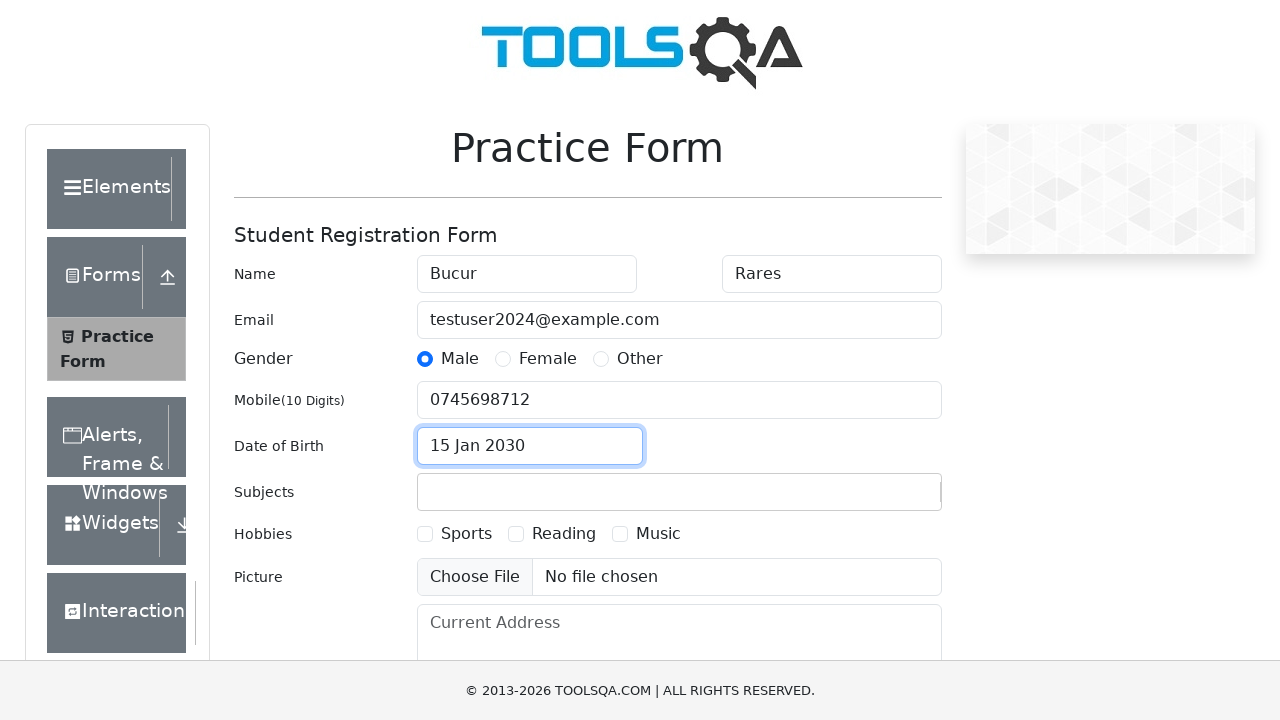

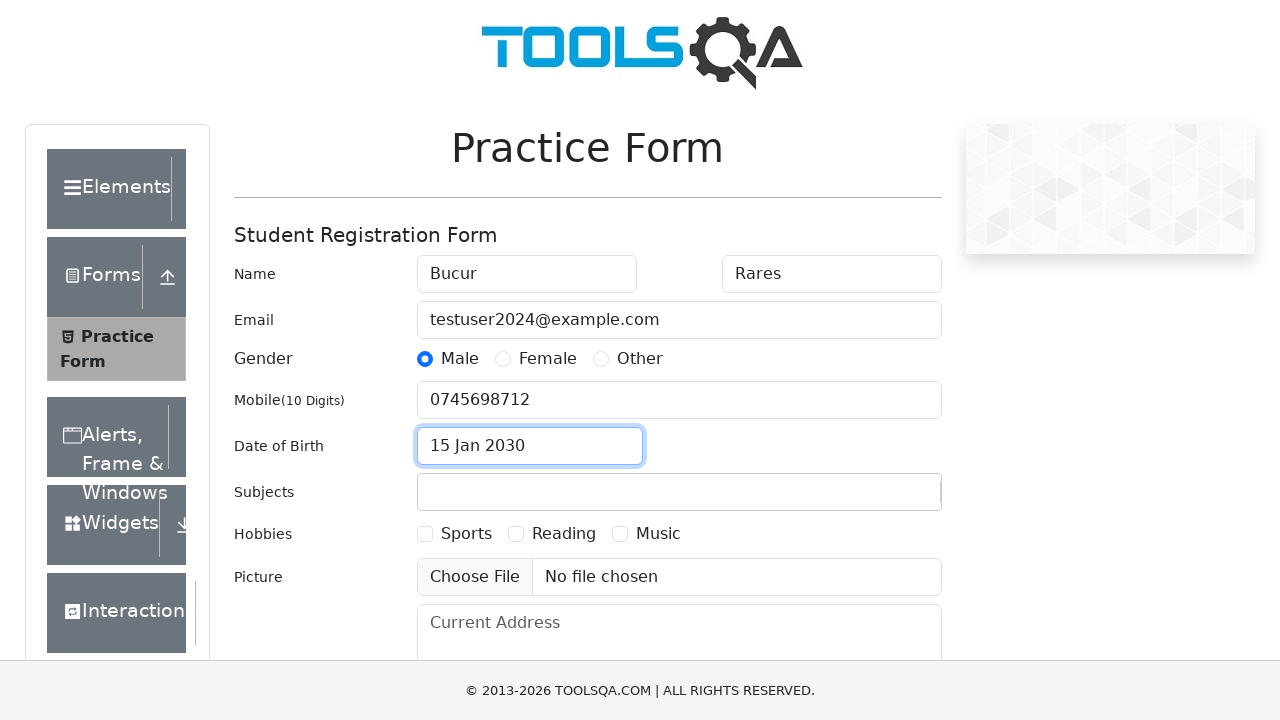